Tests train search functionality on erail.in by entering source and destination stations, disabling date selection, and verifying train list results are displayed

Starting URL: https://erail.in/

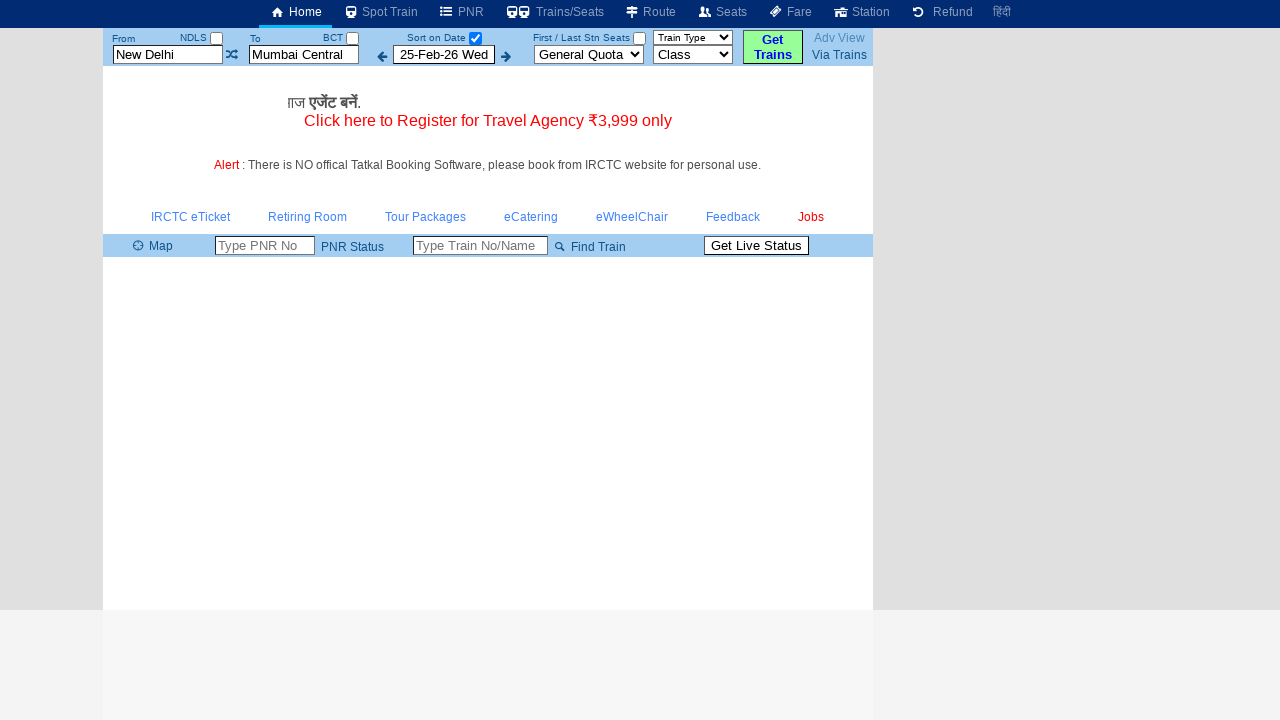

Cleared the 'From' station field on #txtStationFrom
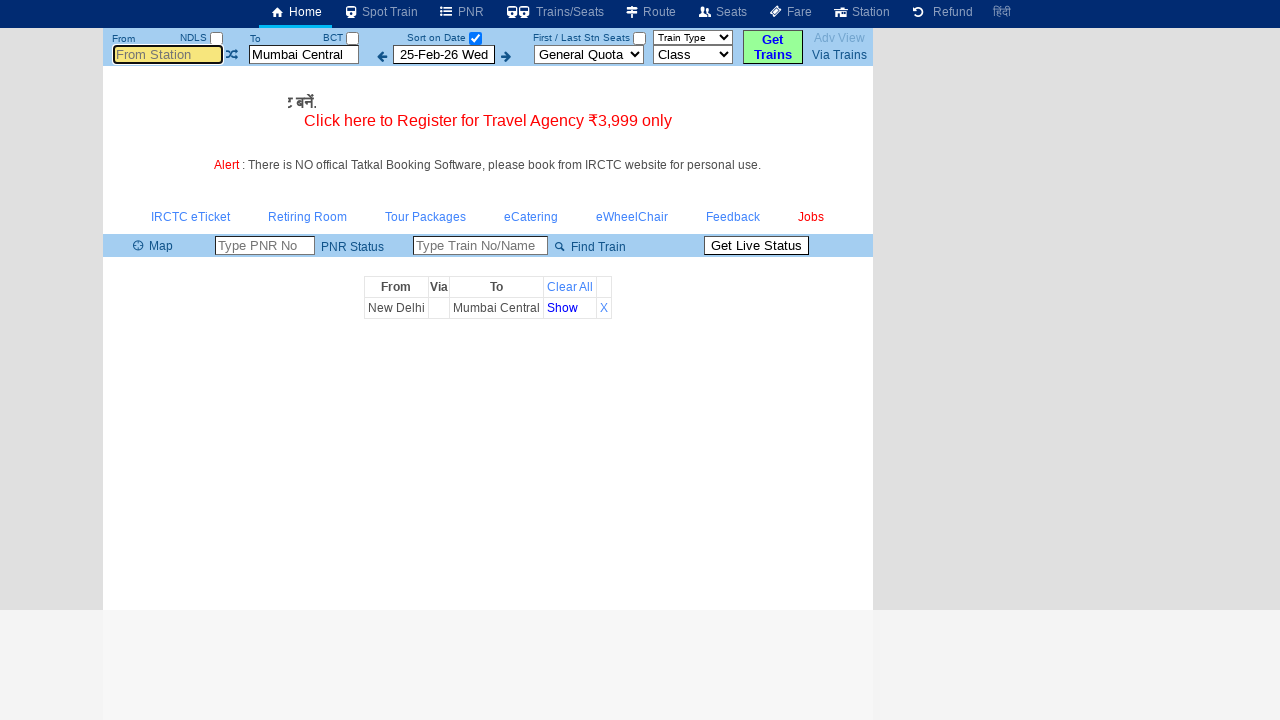

Filled 'From' station field with 'ms' on #txtStationFrom
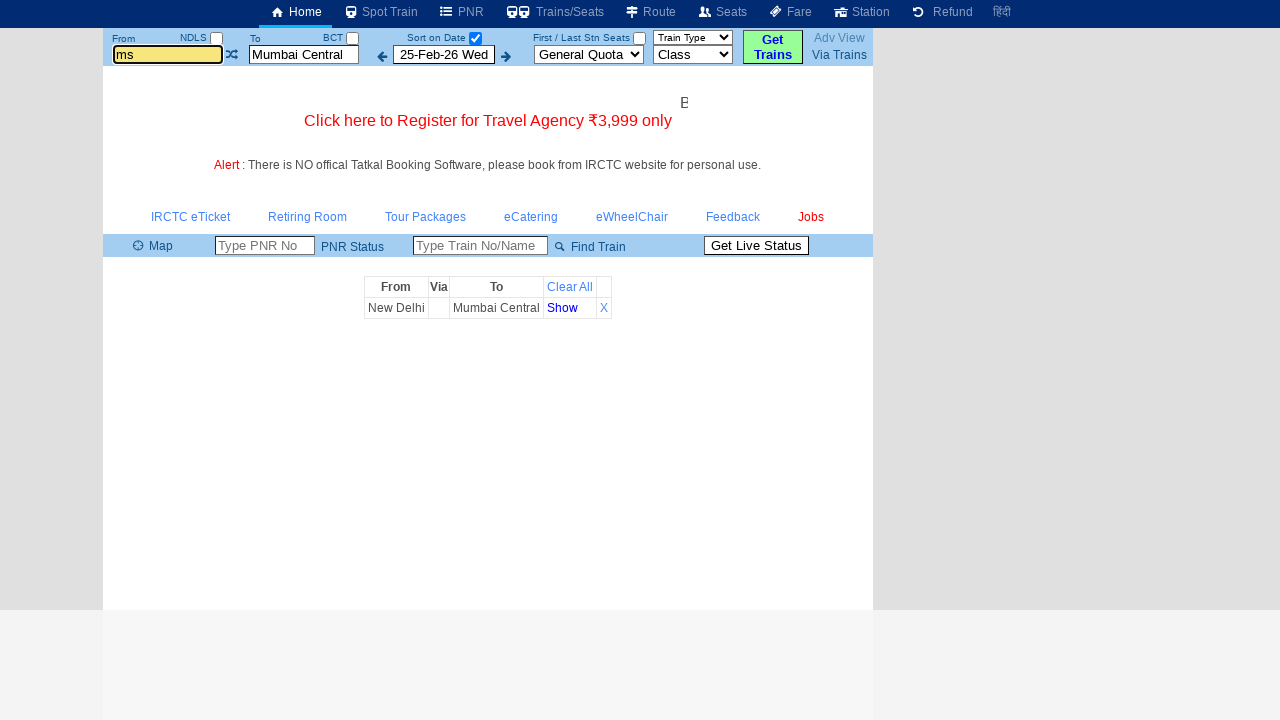

Pressed Tab to move to next field from 'From' station on #txtStationFrom
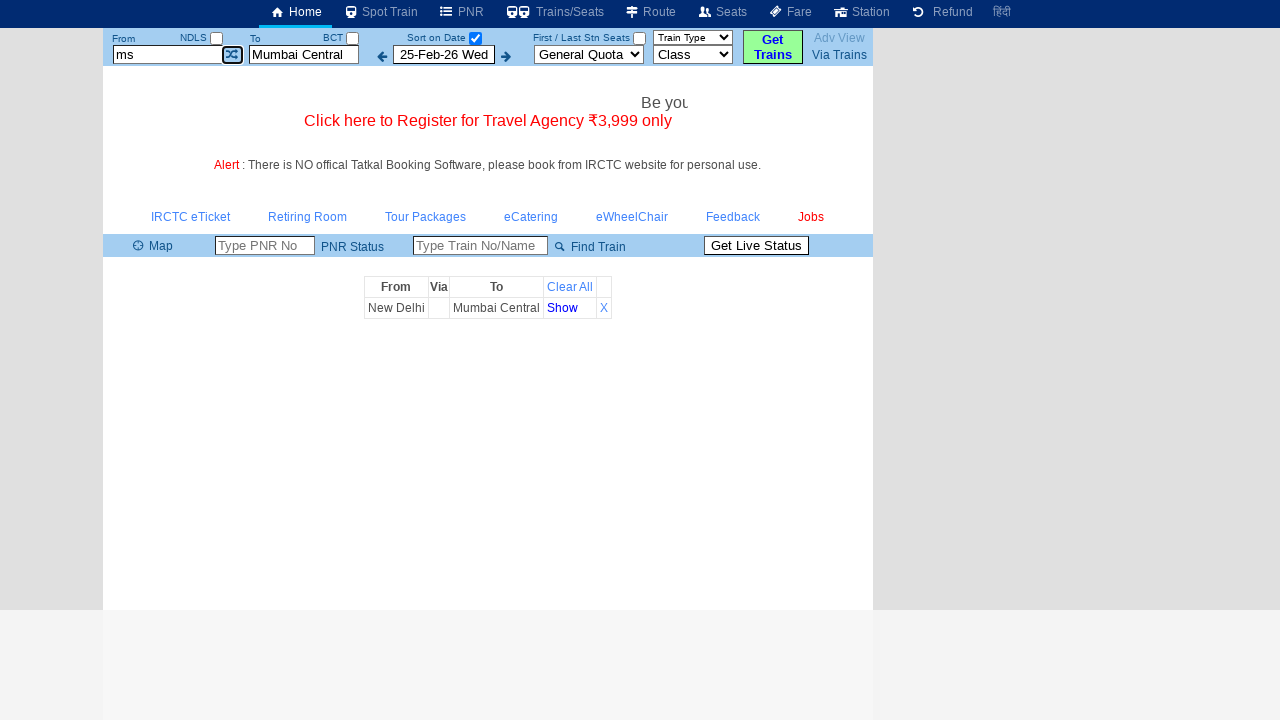

Cleared the 'To' station field on #txtStationTo
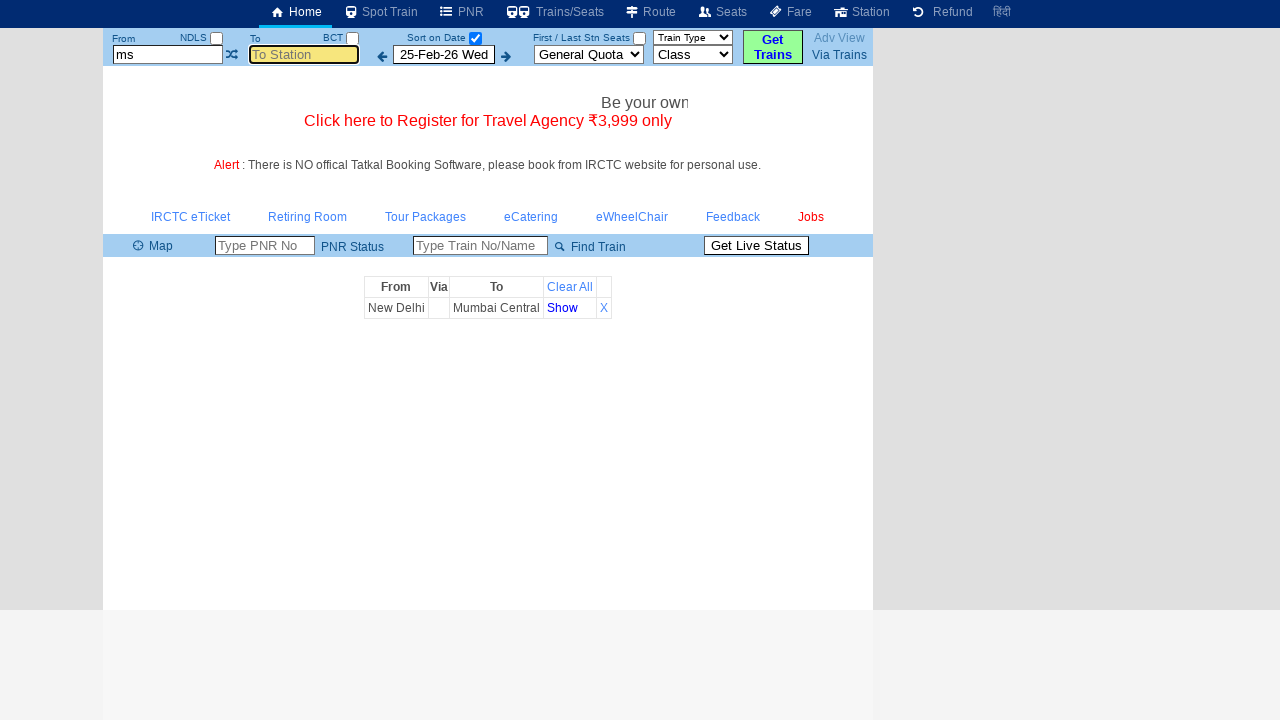

Filled 'To' station field with 'mdu' on #txtStationTo
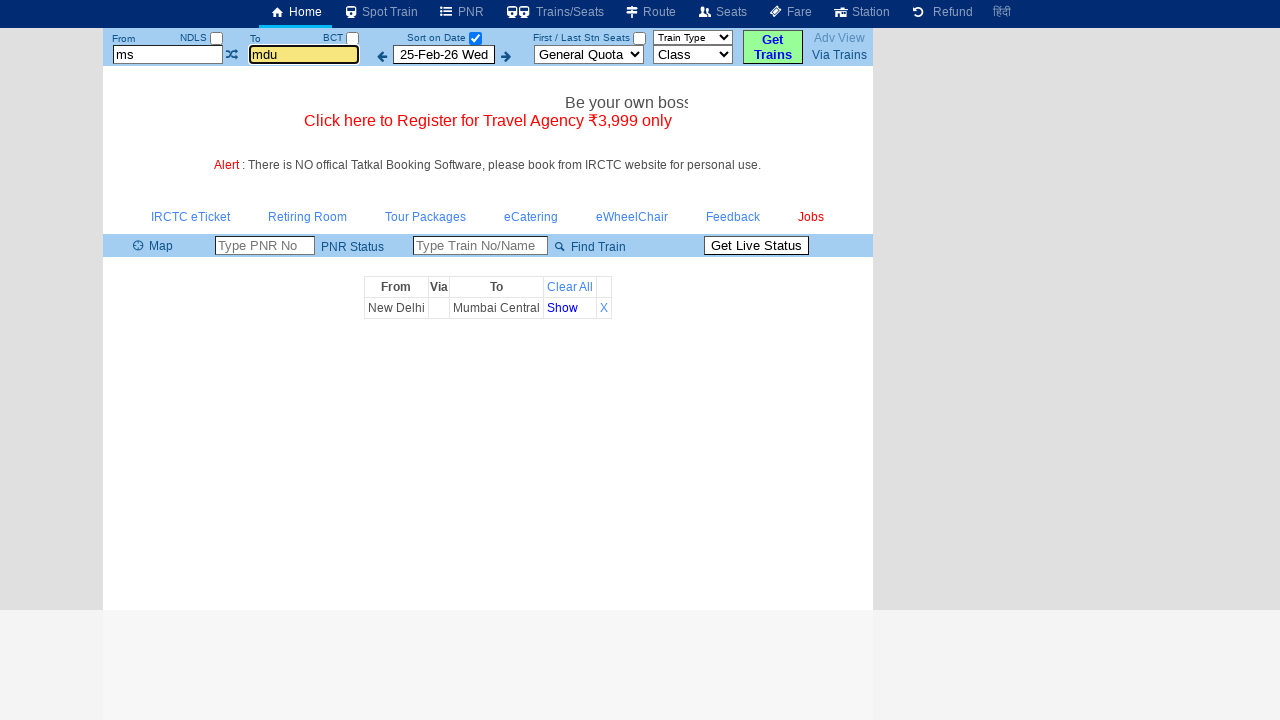

Pressed Tab to move from 'To' station field on #txtStationTo
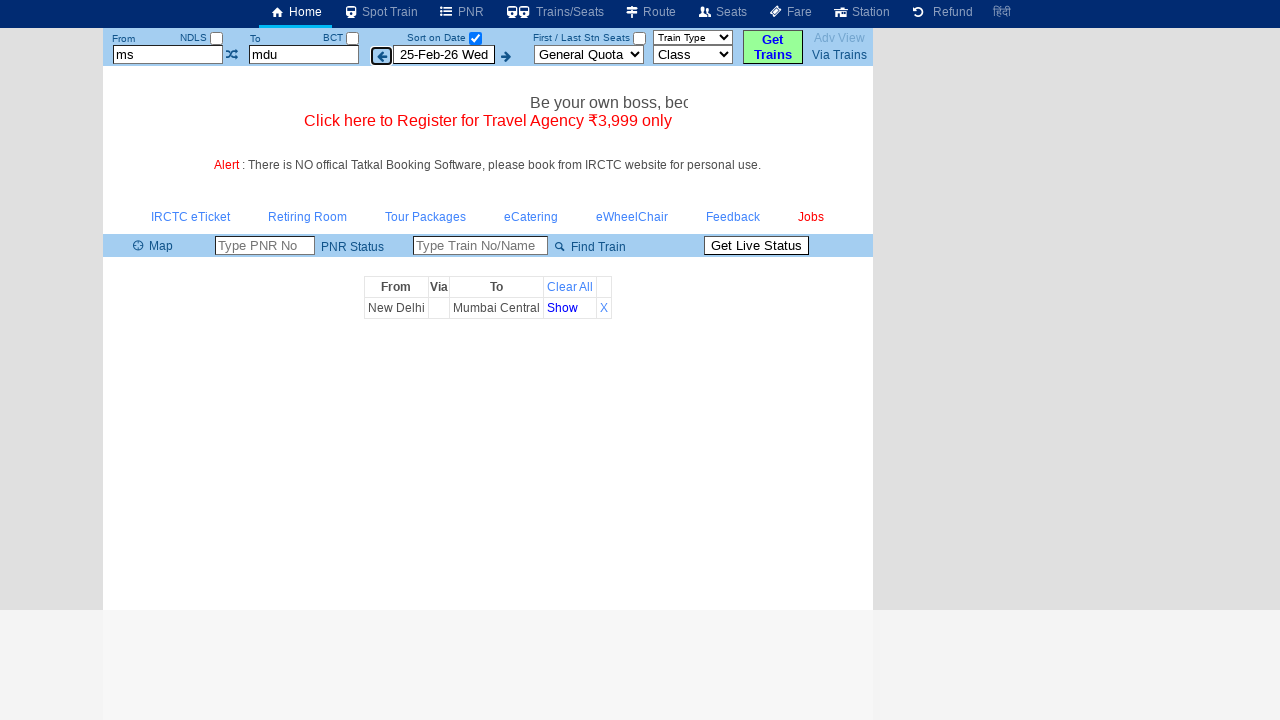

Unchecked the 'Select Date' checkbox to disable date filtering at (475, 38) on xpath=//label[@for='chkSelectDateOnly']/following-sibling::input
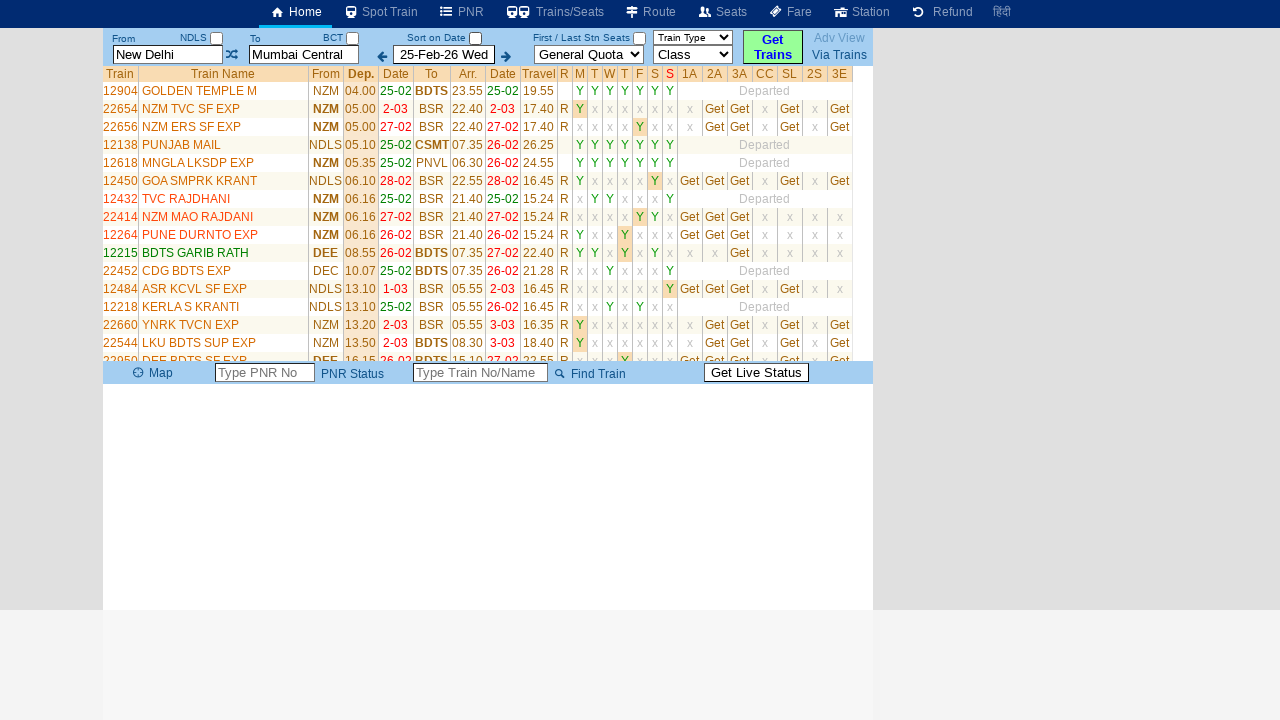

Train list table loaded successfully
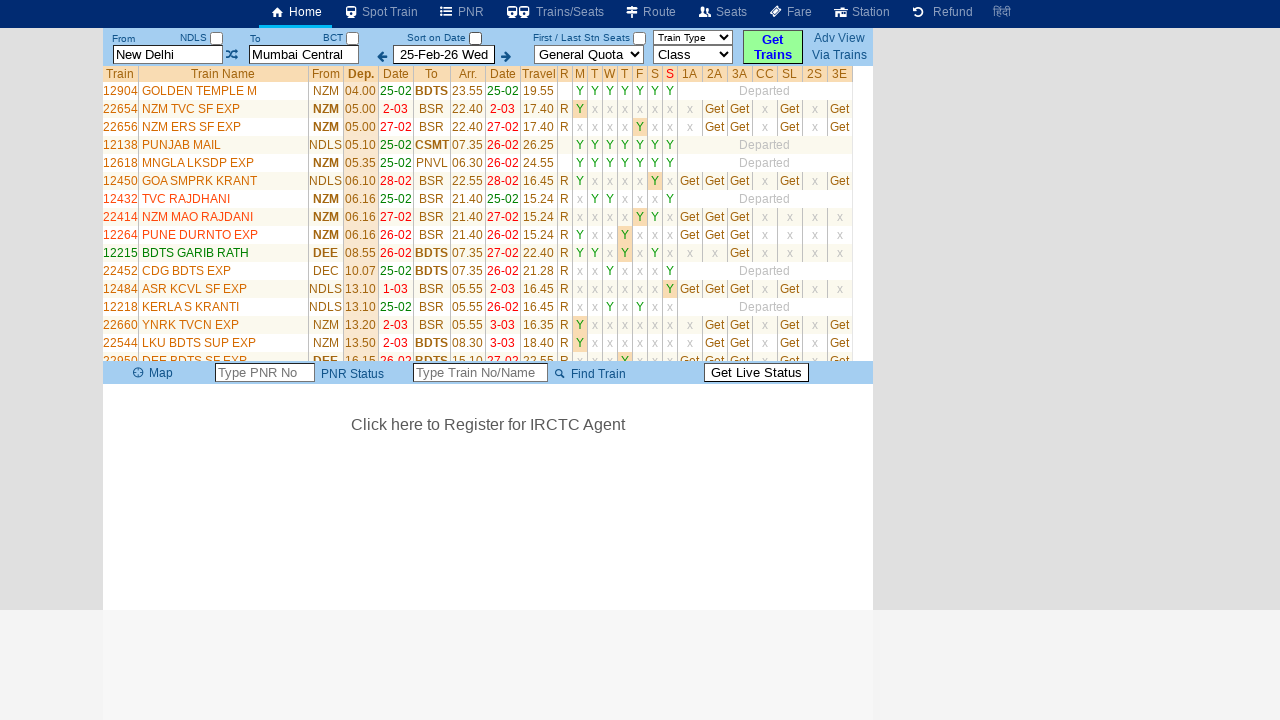

Verified train results are displayed - found 35 train rows
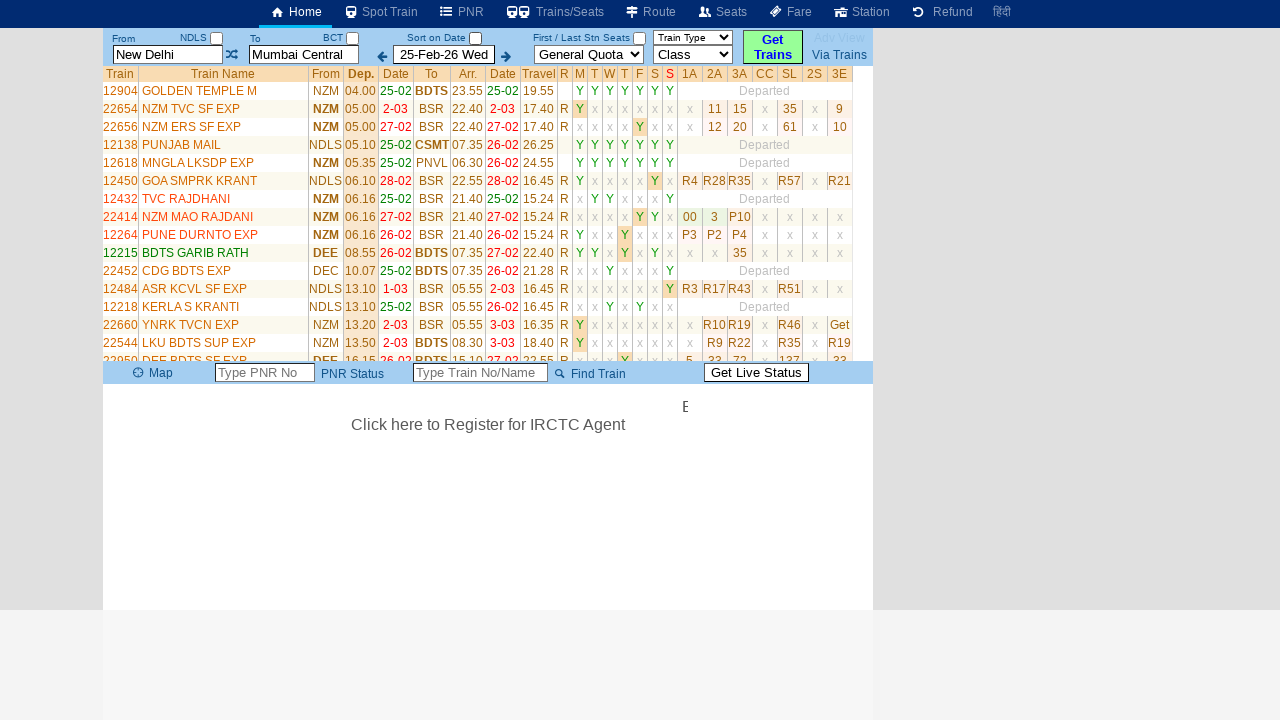

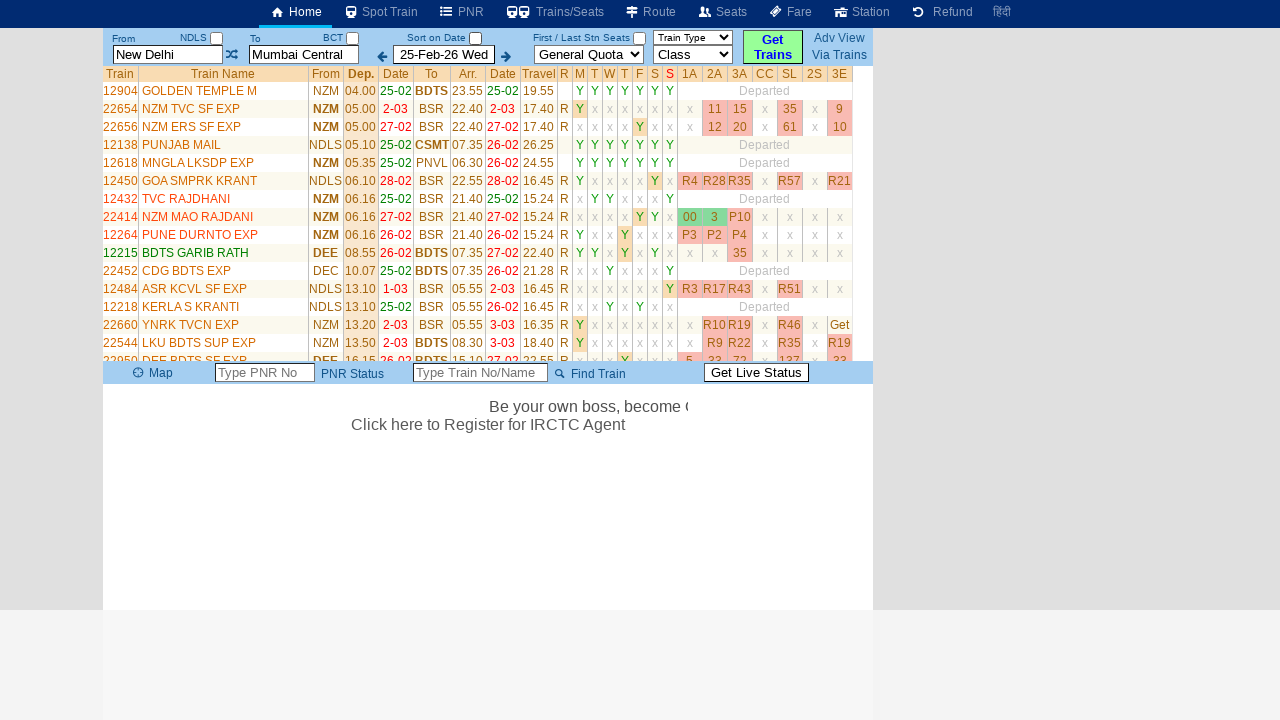